Tests that clicking the search button with no search terms redirects to the Find a park page

Starting URL: https://bcparks.ca/

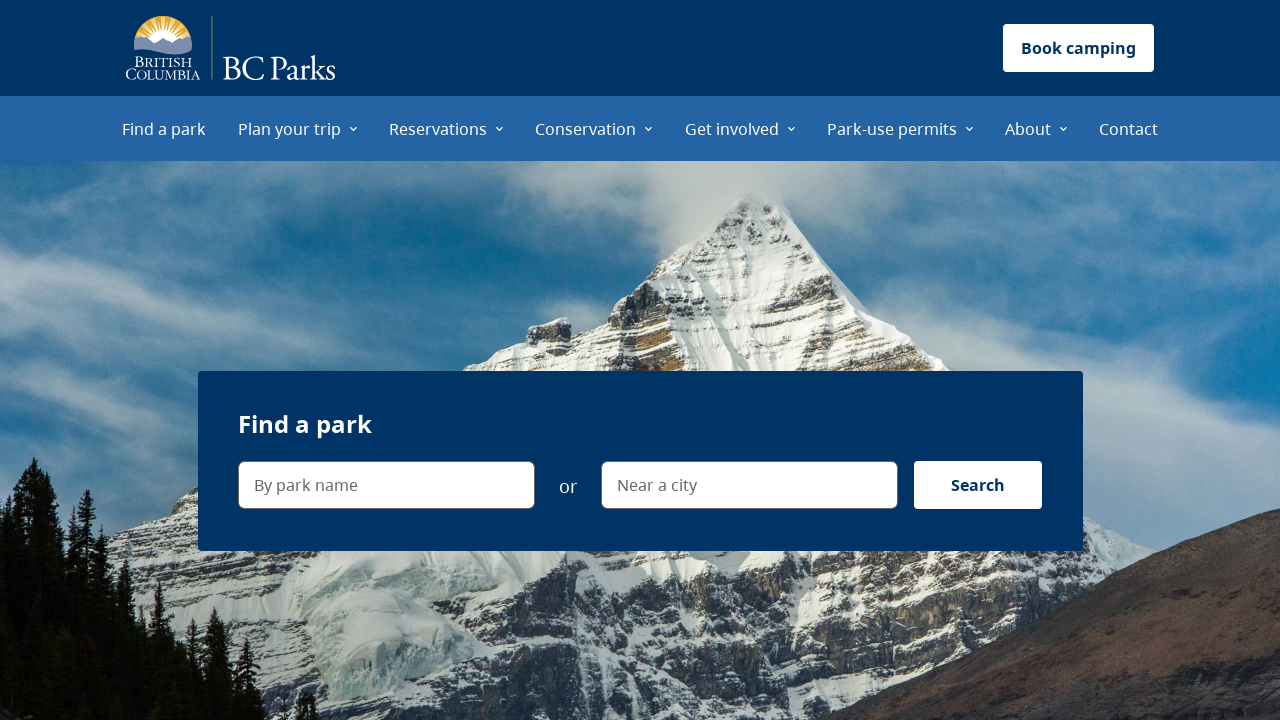

Clicked Search button with no search terms entered at (978, 485) on internal:role=button[name="Search"i]
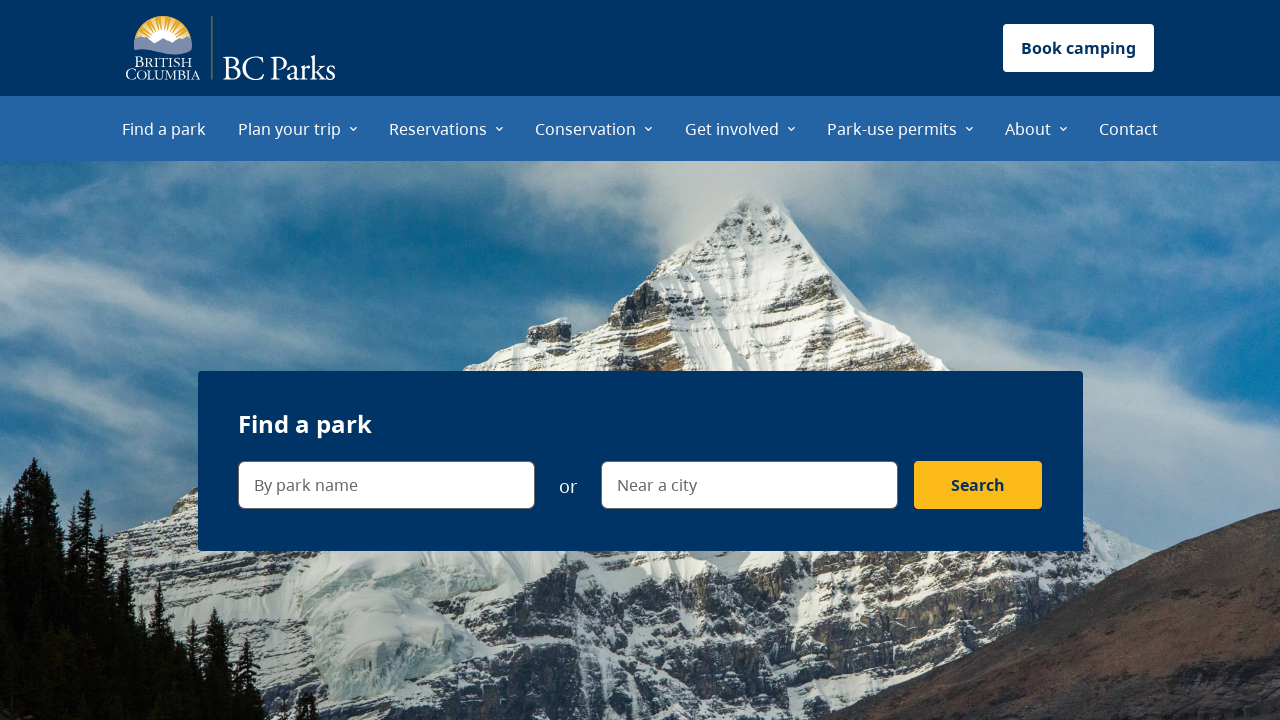

Verified that clicking search button with no terms redirected to Find a park page
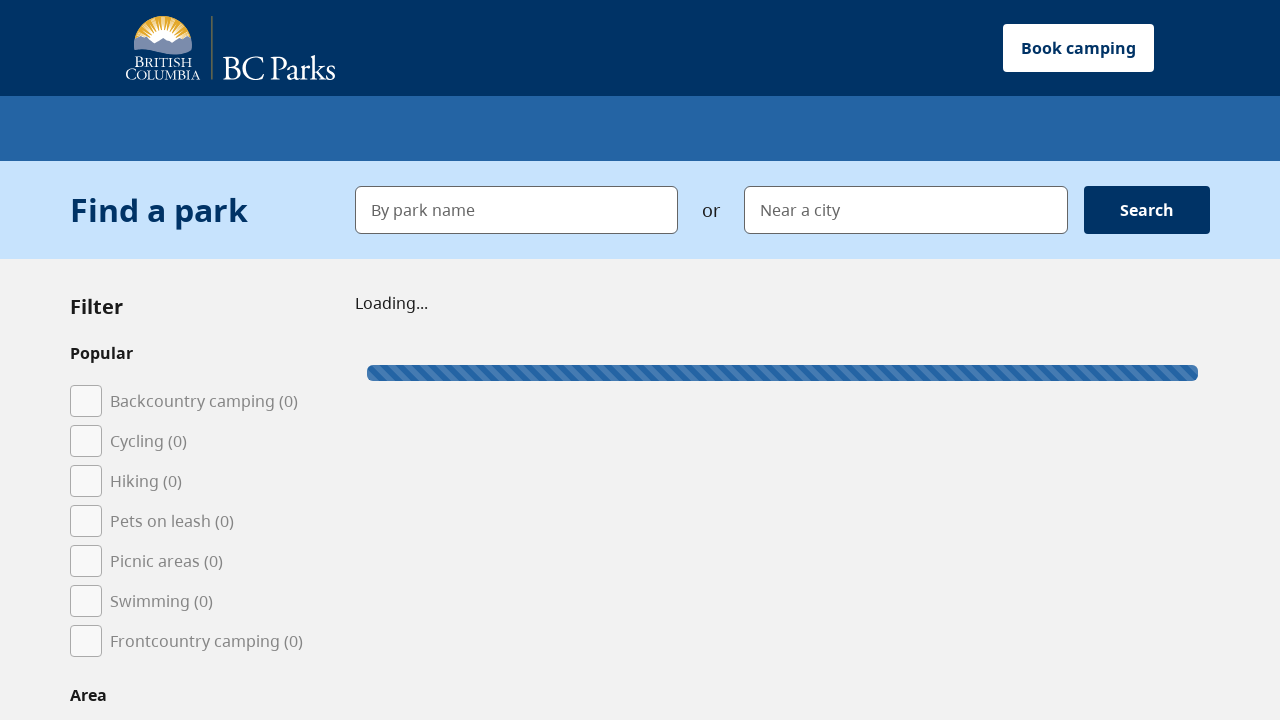

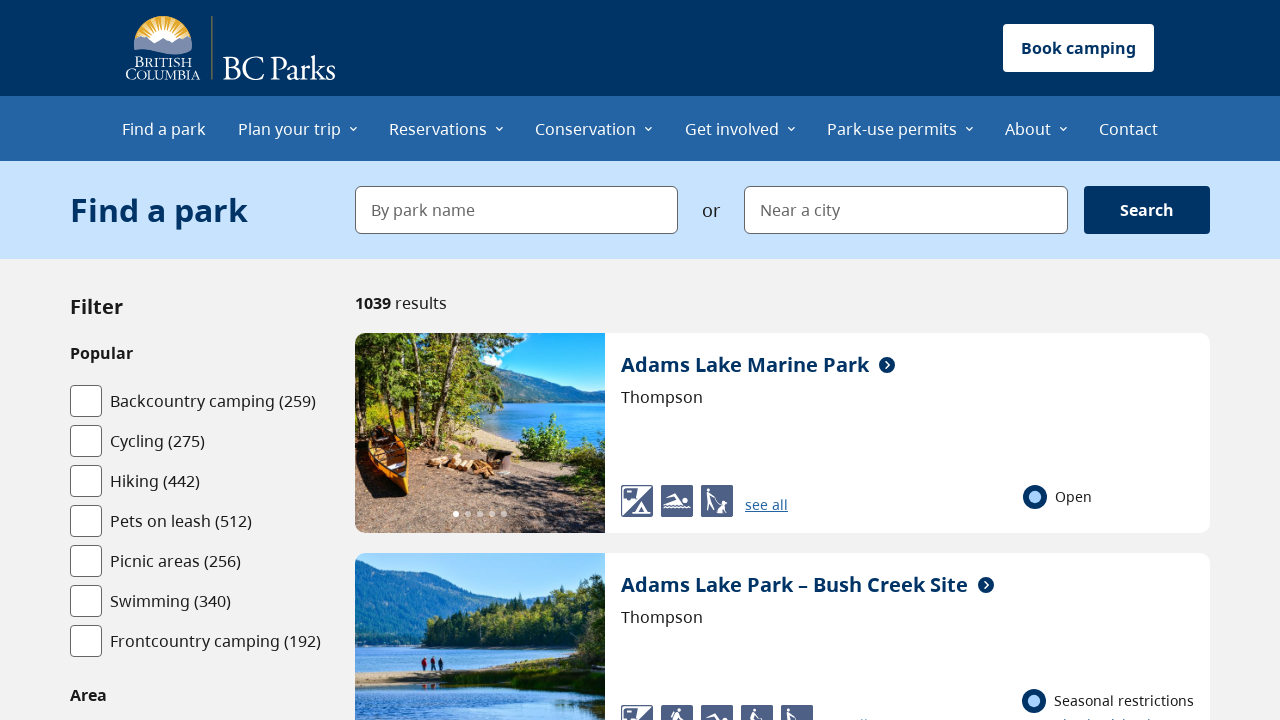